Navigates to the Samsung Galaxy S7 product page and verifies product details are displayed

Starting URL: https://www.demoblaze.com/

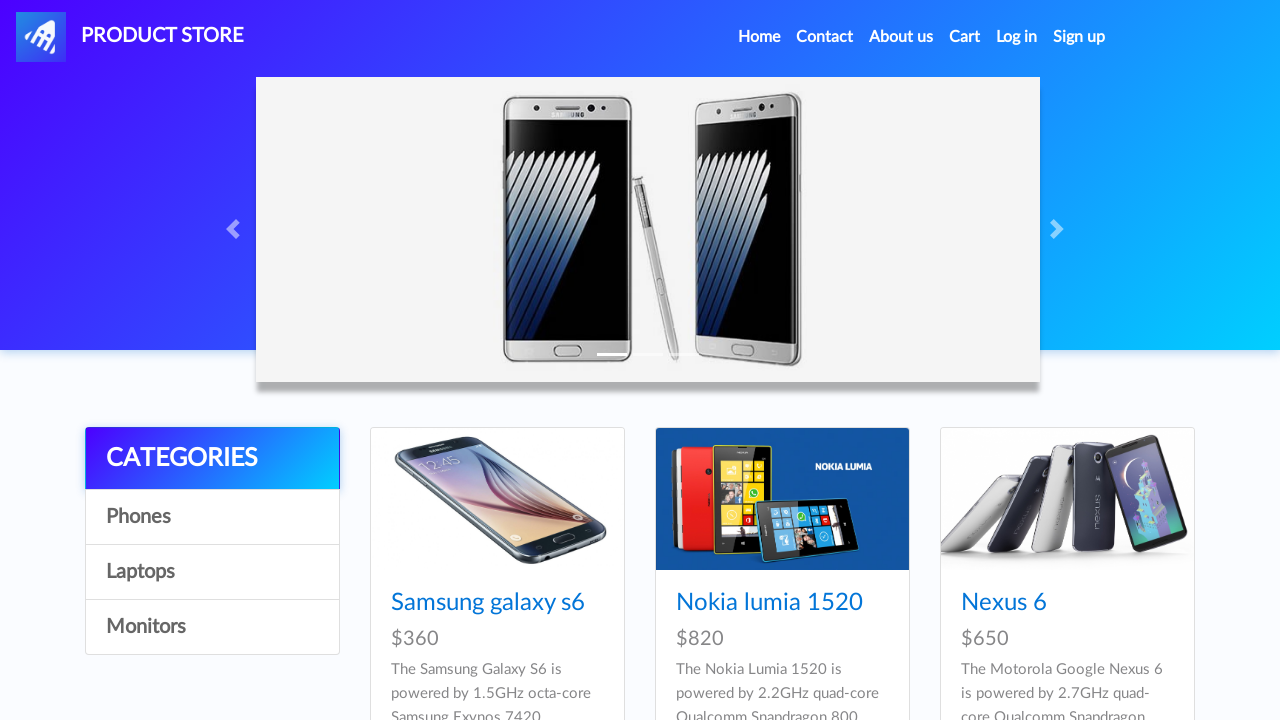

Clicked on Samsung Galaxy S7 product link at (488, 361) on text=Samsung galaxy s7
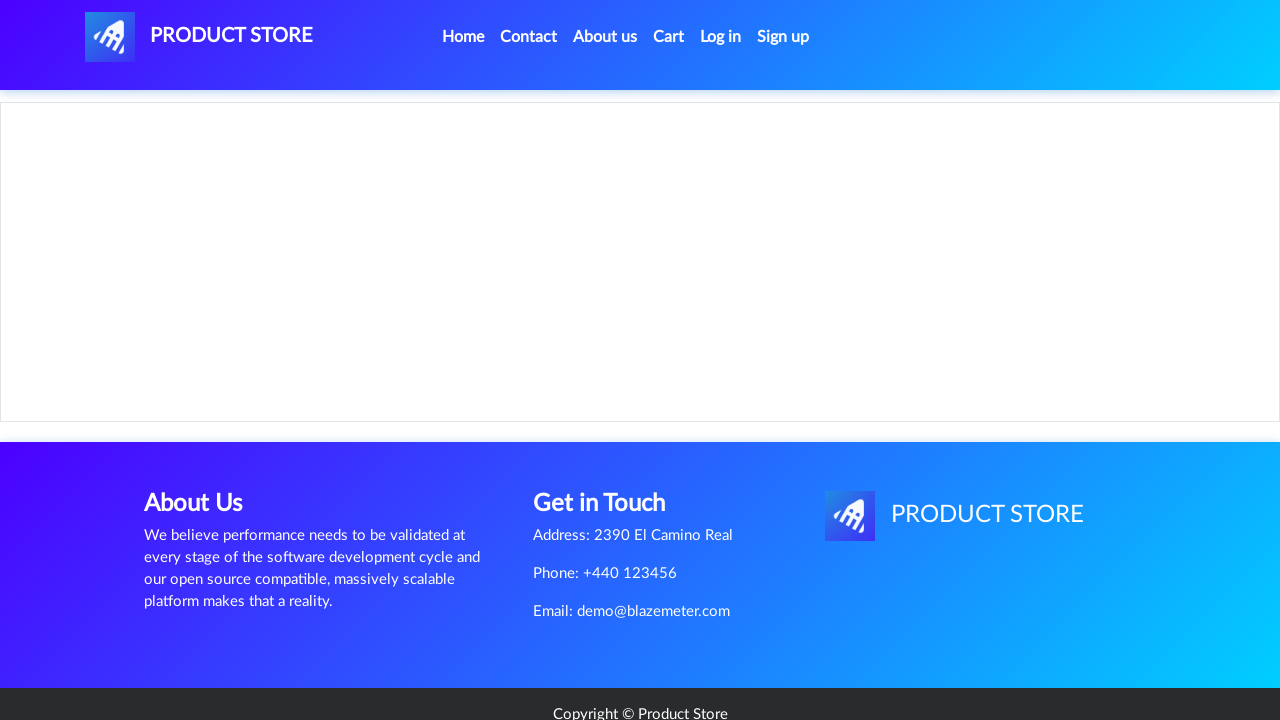

Product name header loaded
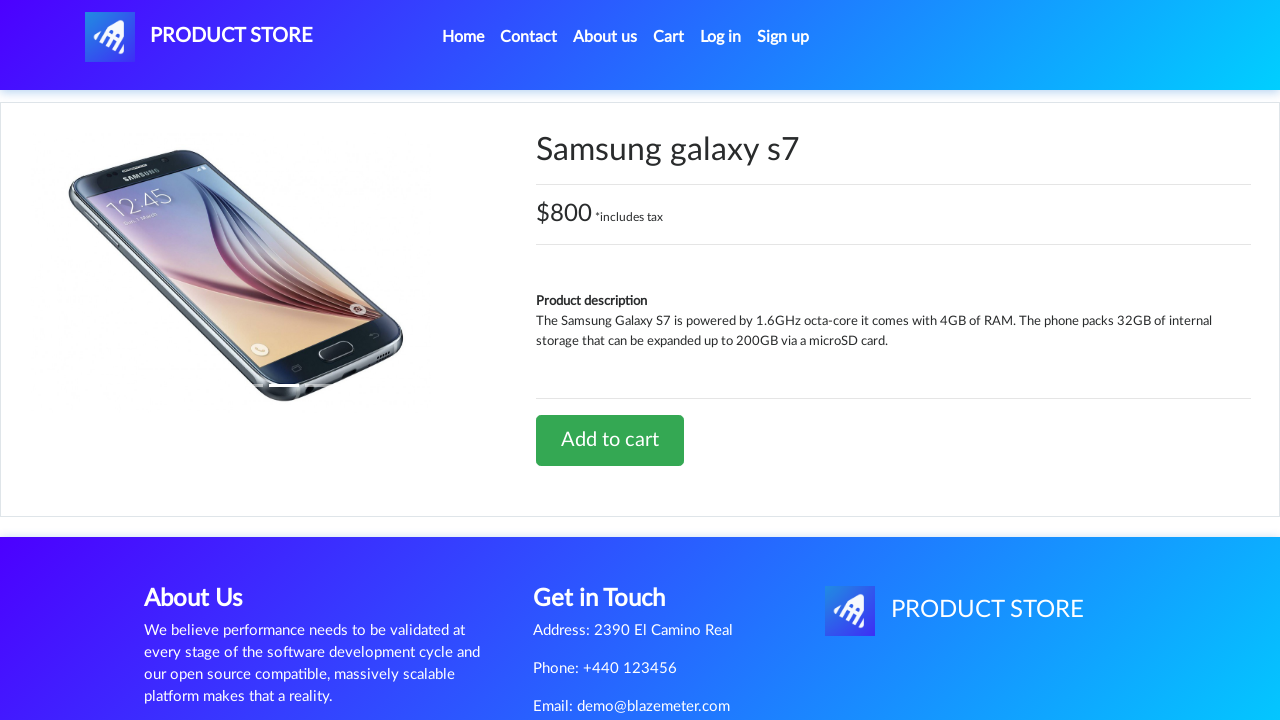

Product price element loaded
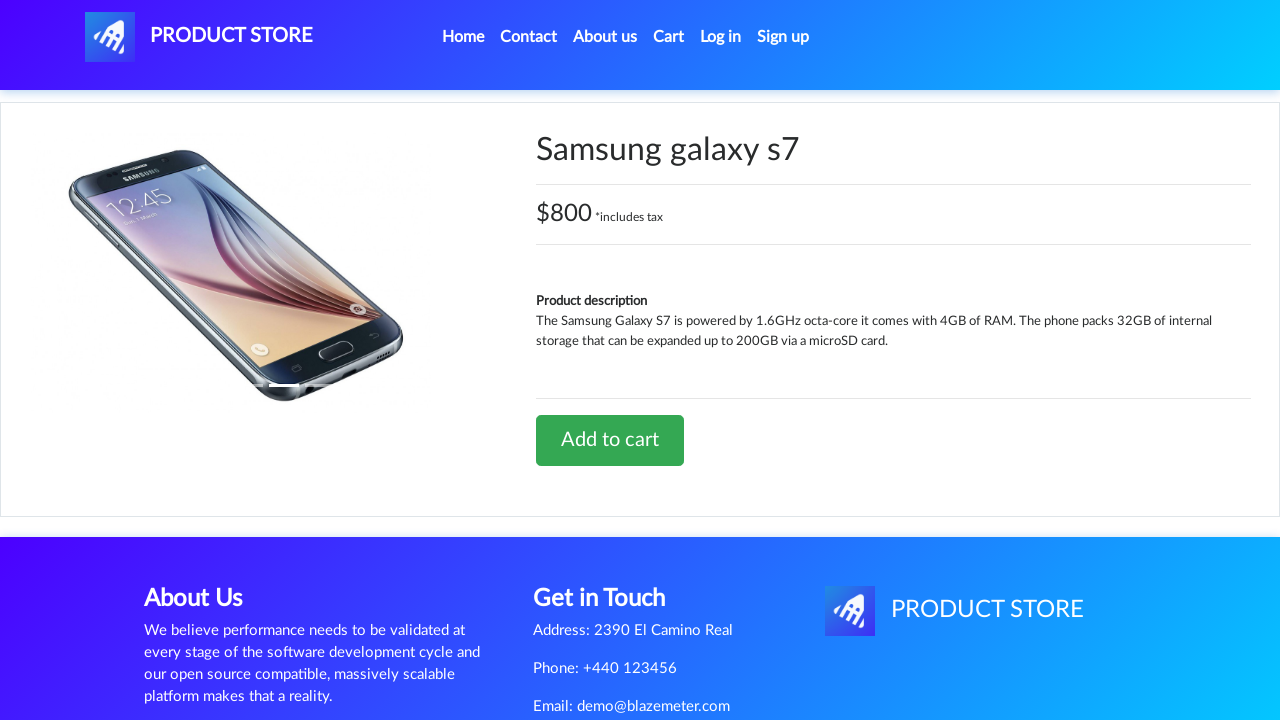

Product description element loaded
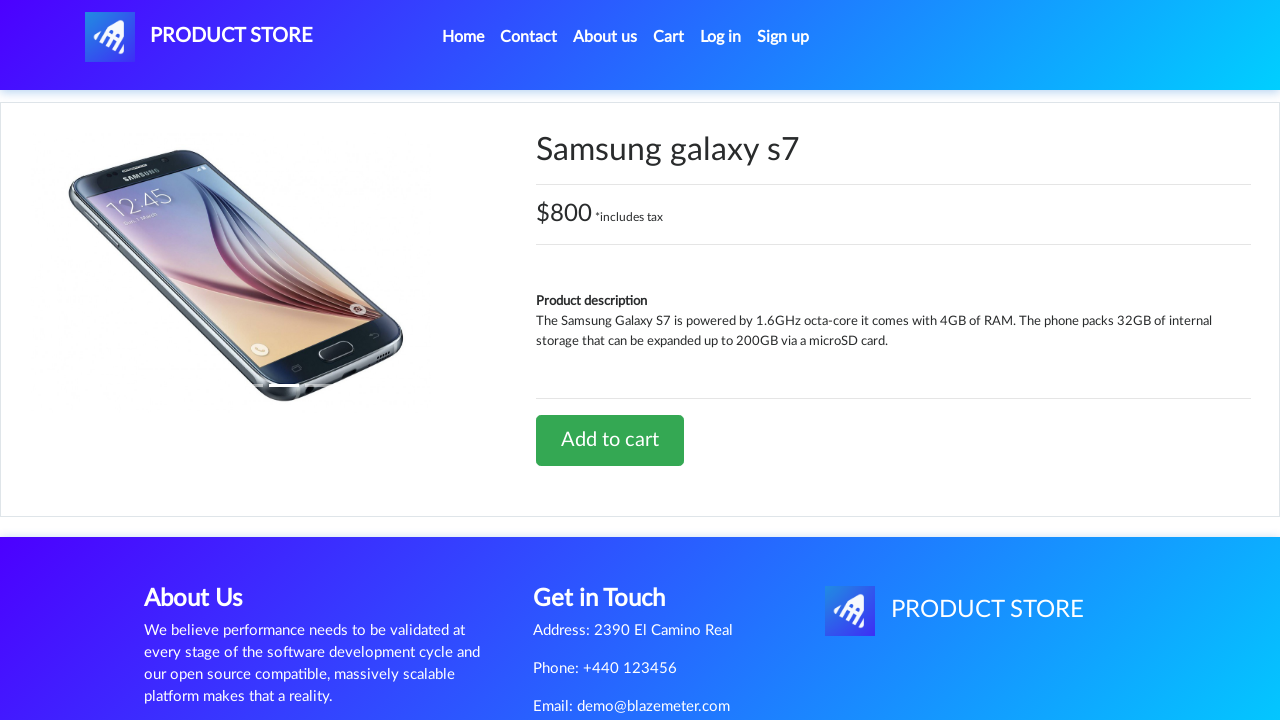

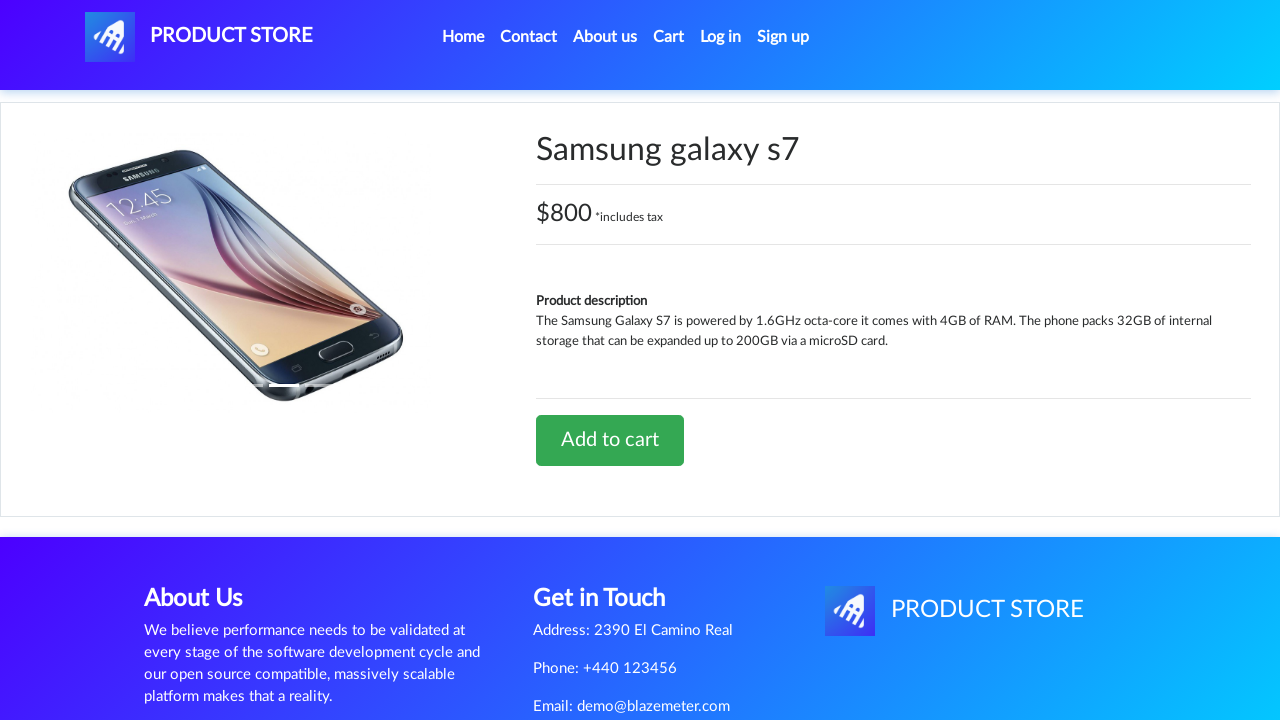